Navigates to NFL.com and verifies the current URL matches the expected URL

Starting URL: https://www.nfl.com/

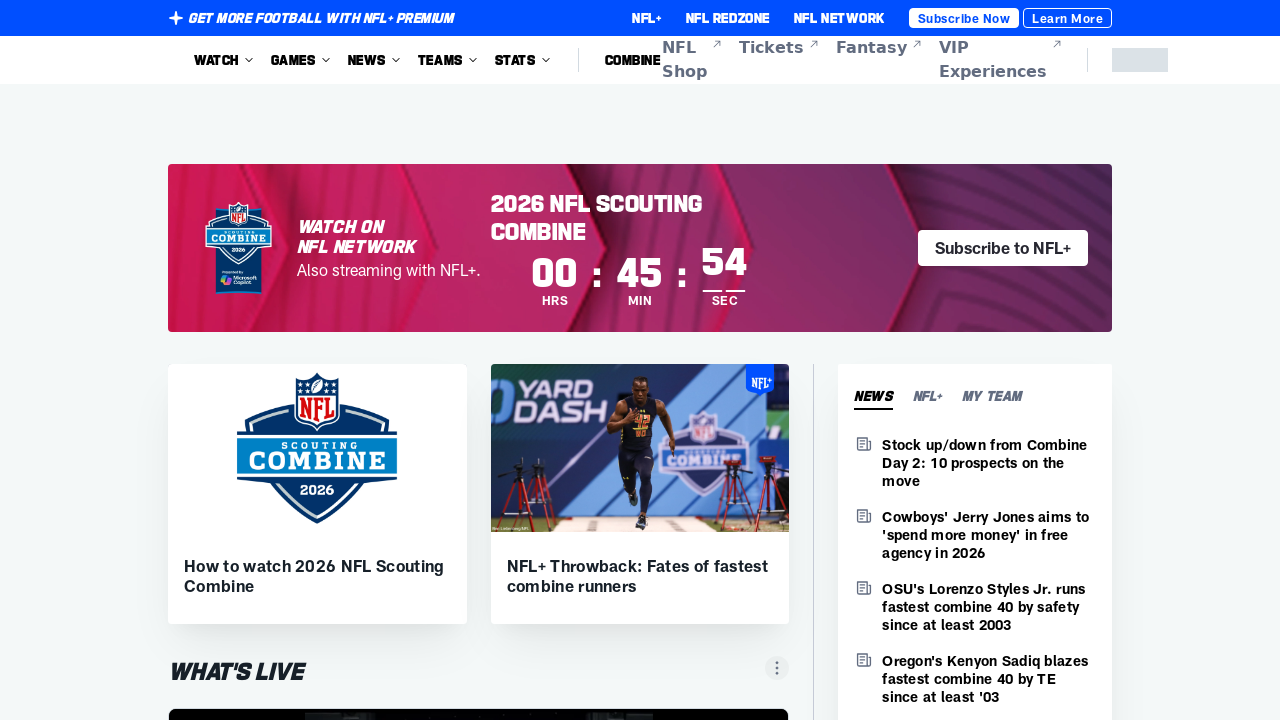

Navigated to https://www.nfl.com/
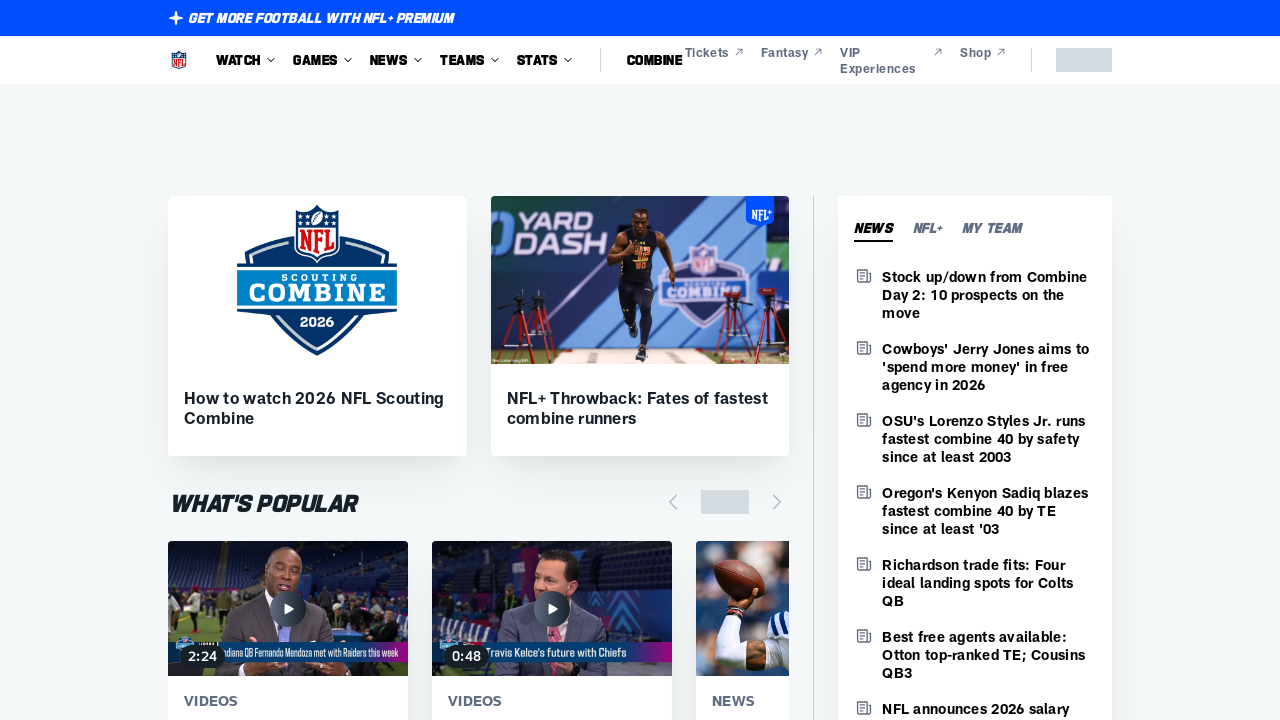

Verified current URL matches expected NFL.com URL
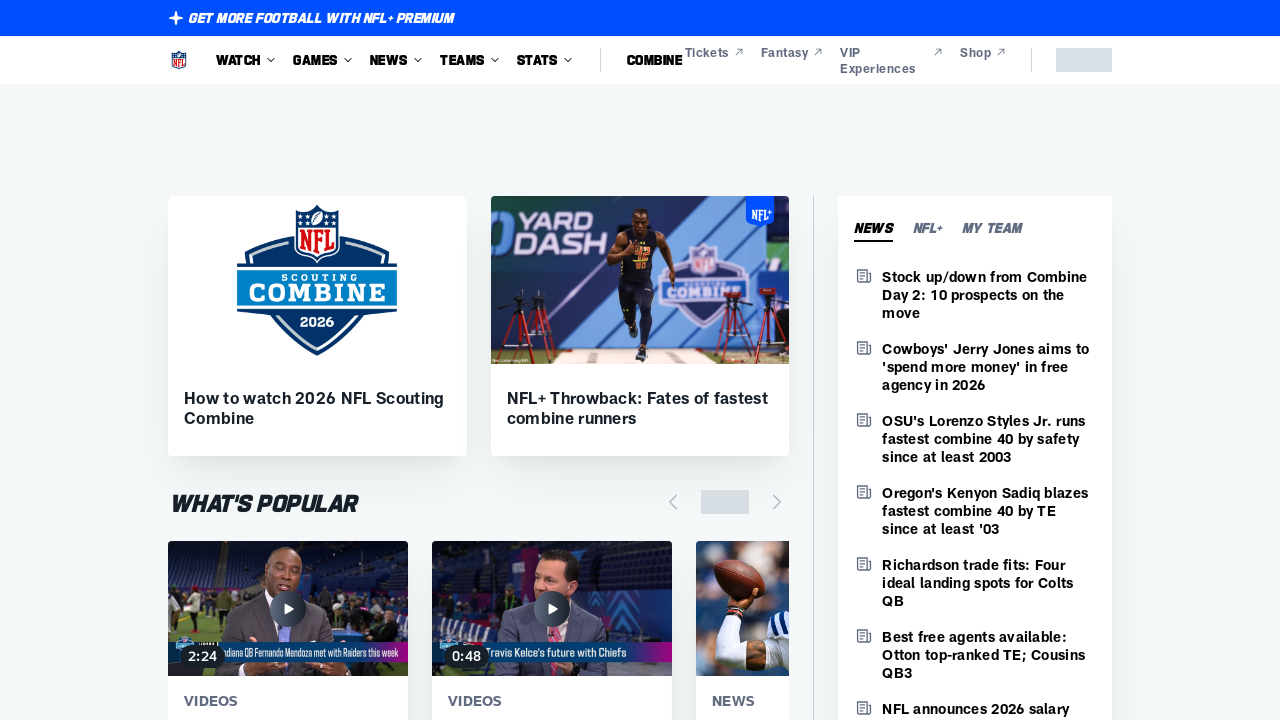

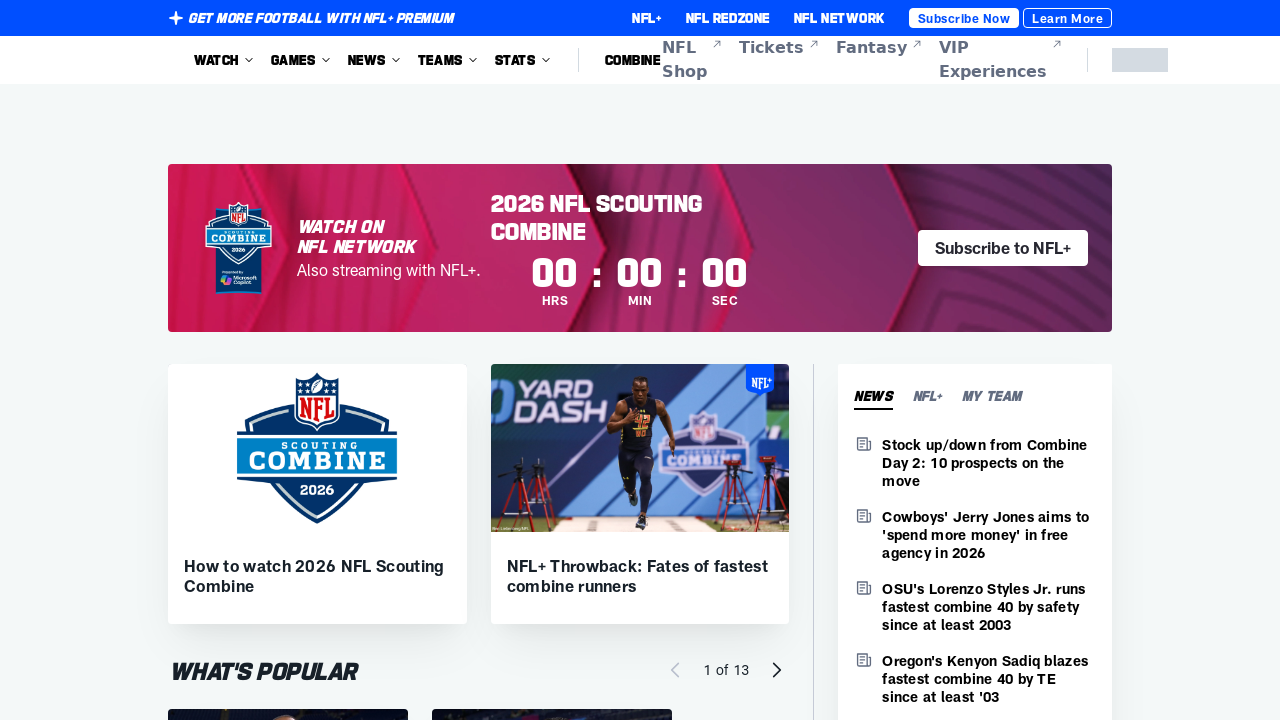